Tests checkbox interaction on a test automation practice page by selecting checkboxes on the form

Starting URL: https://testautomationpractice.blogspot.com/

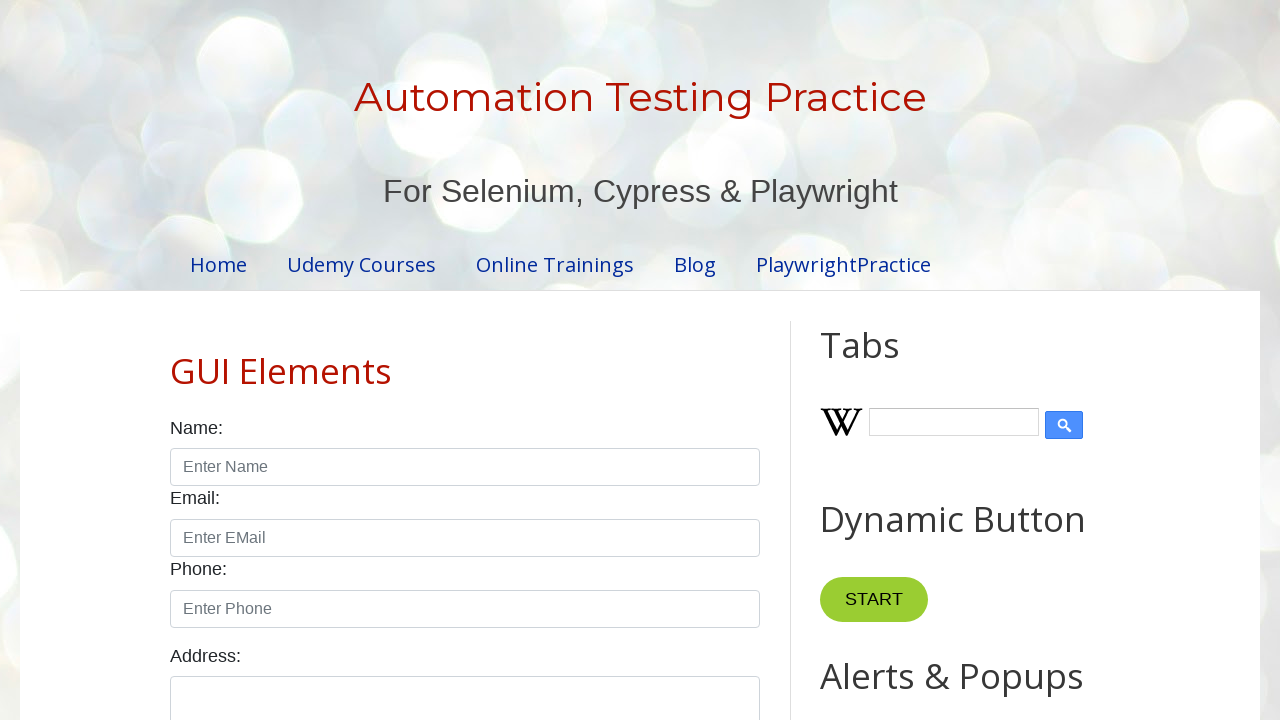

Waited for checkboxes to load on the page
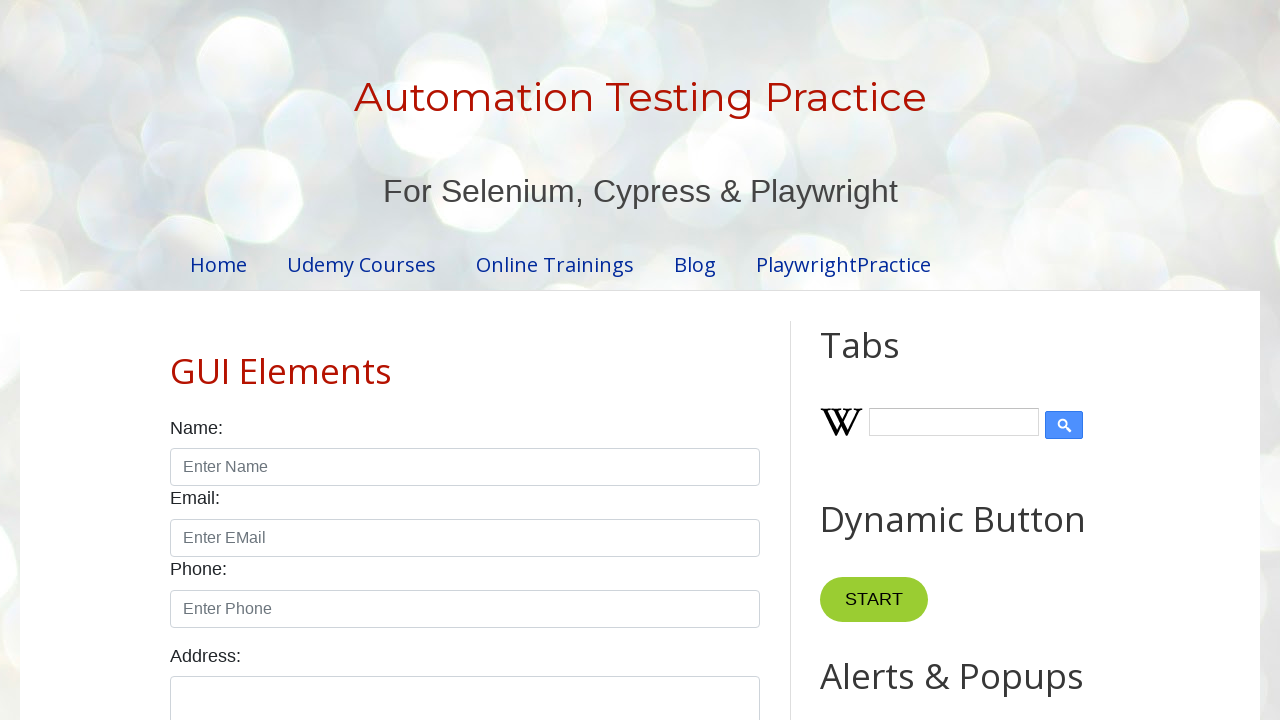

Located all checkbox elements on the form
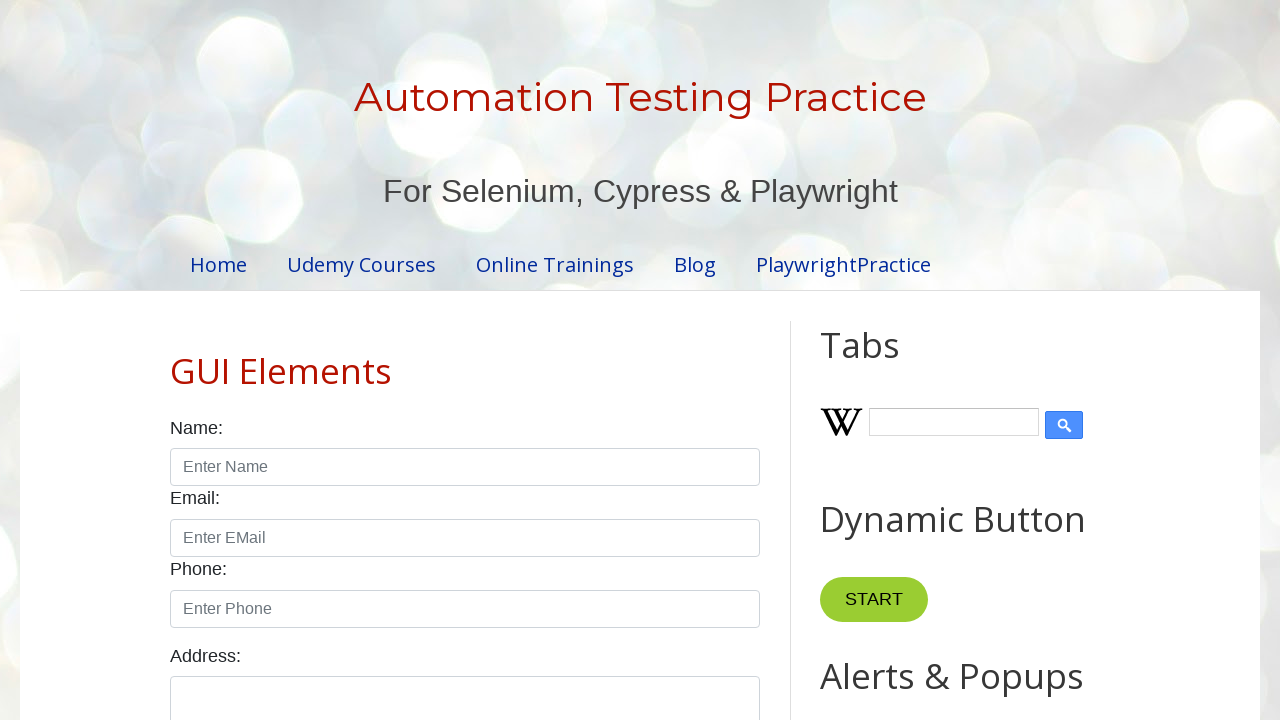

Found 9 checkboxes on the form
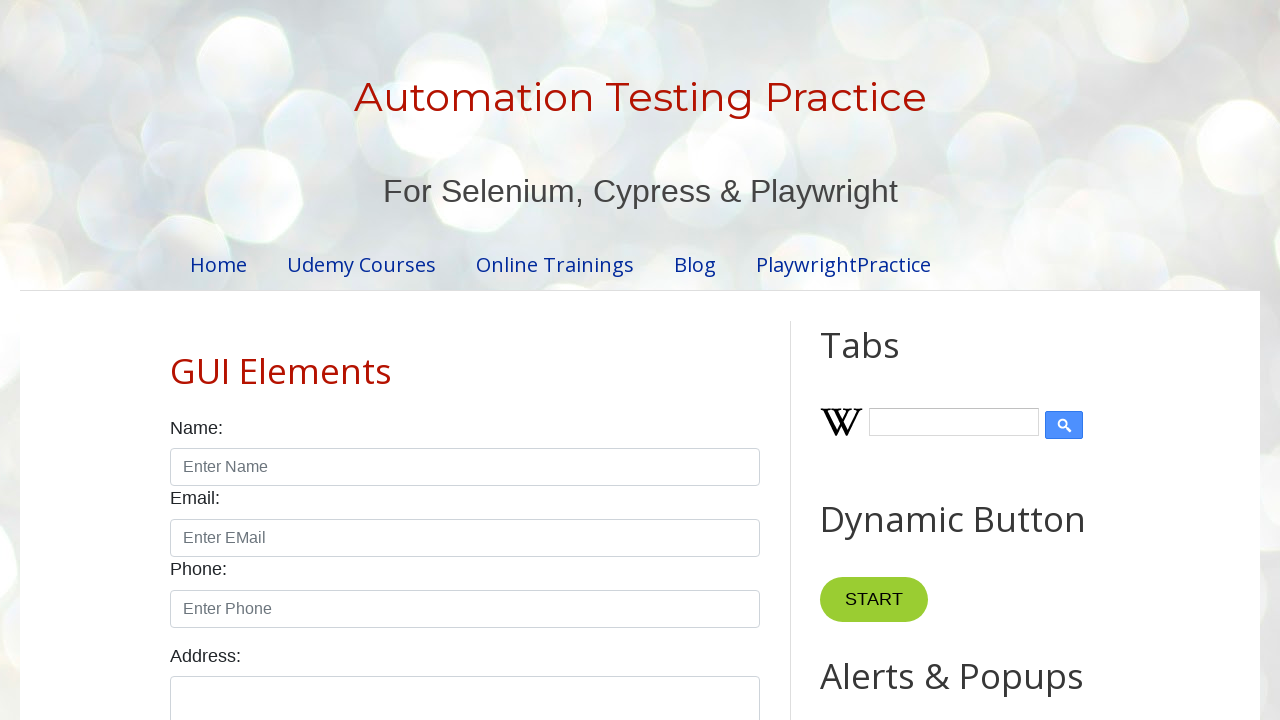

Clicked checkbox 1 of 9 at (176, 360) on input.form-check-input >> nth=0
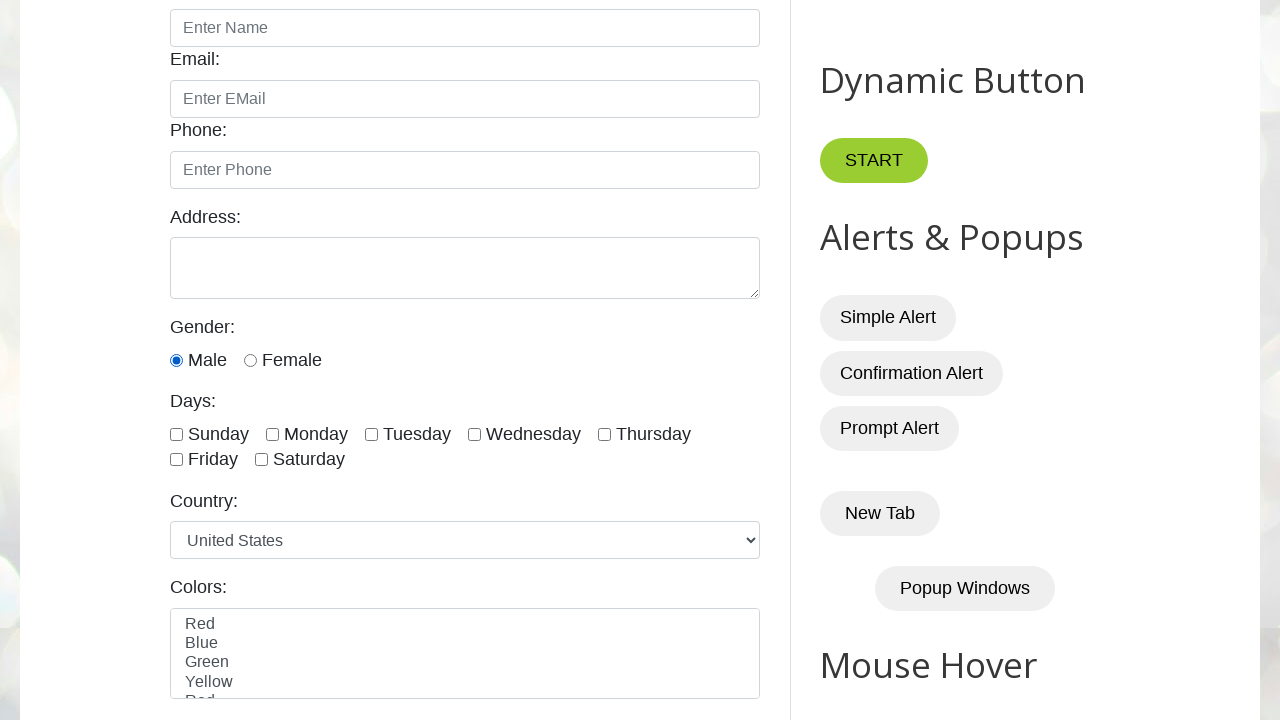

Clicked checkbox 2 of 9 at (250, 360) on input.form-check-input >> nth=1
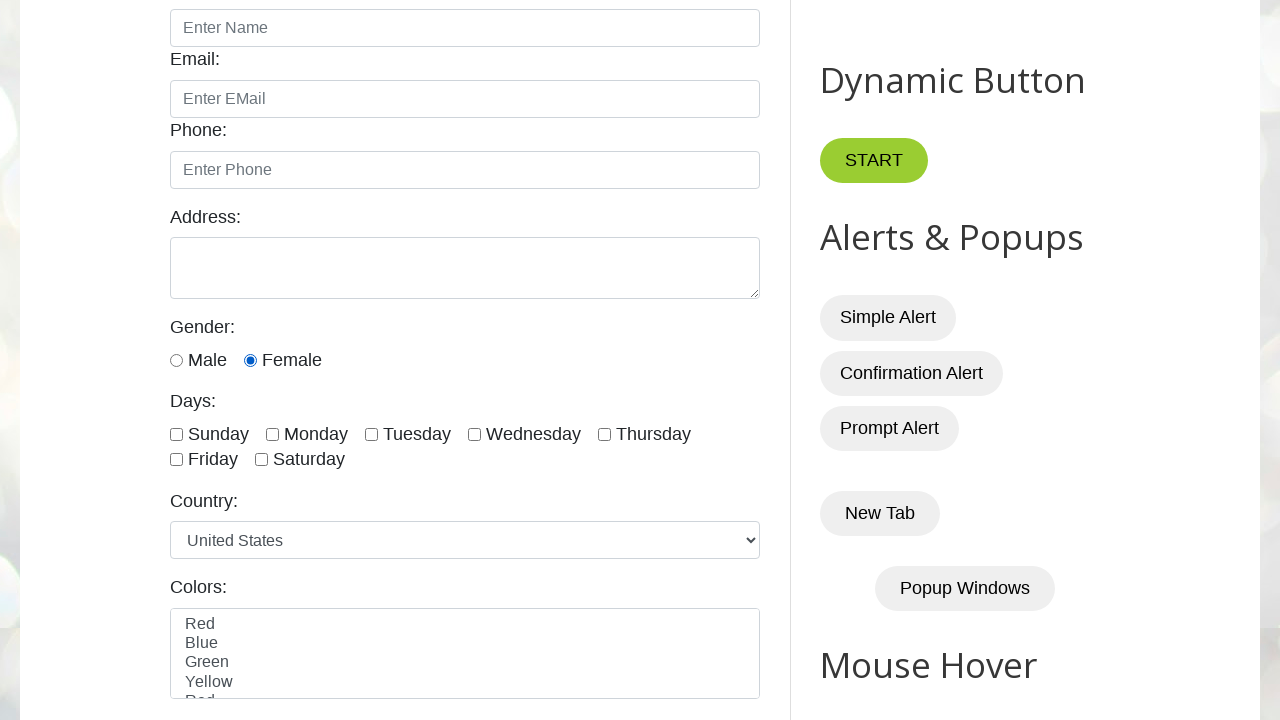

Clicked checkbox 3 of 9 at (176, 434) on input.form-check-input >> nth=2
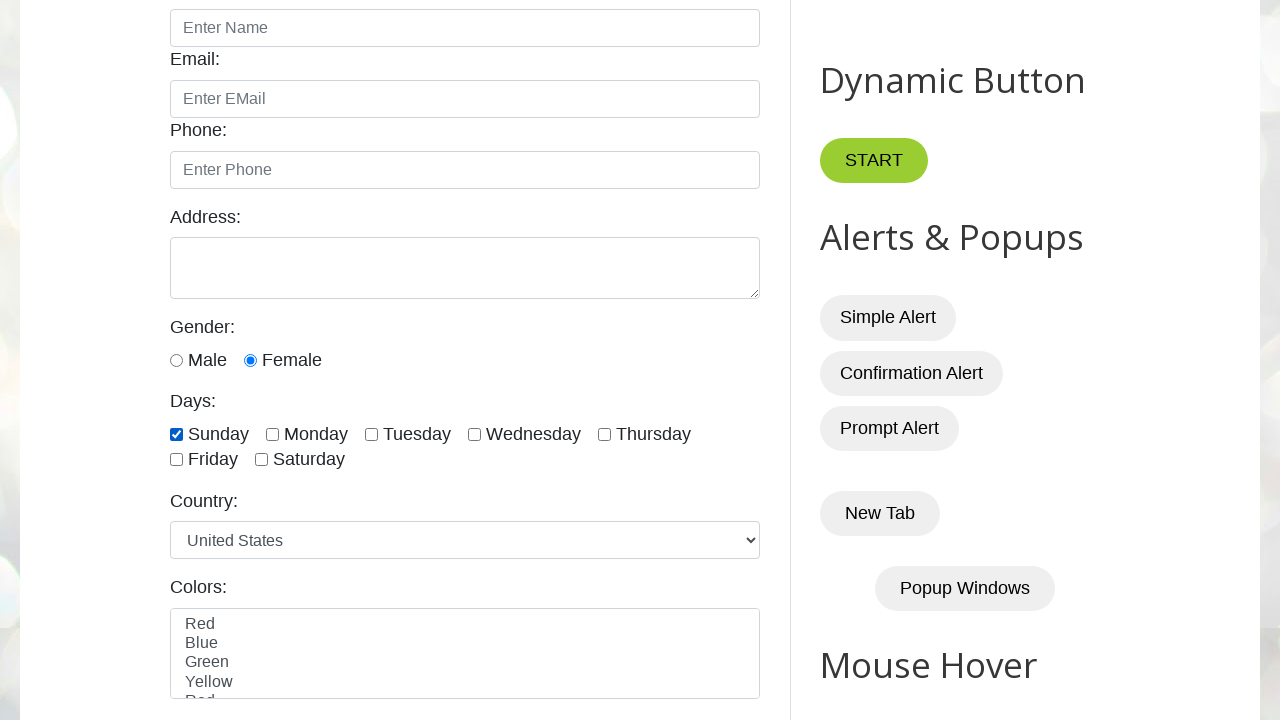

Clicked checkbox 4 of 9 at (272, 434) on input.form-check-input >> nth=3
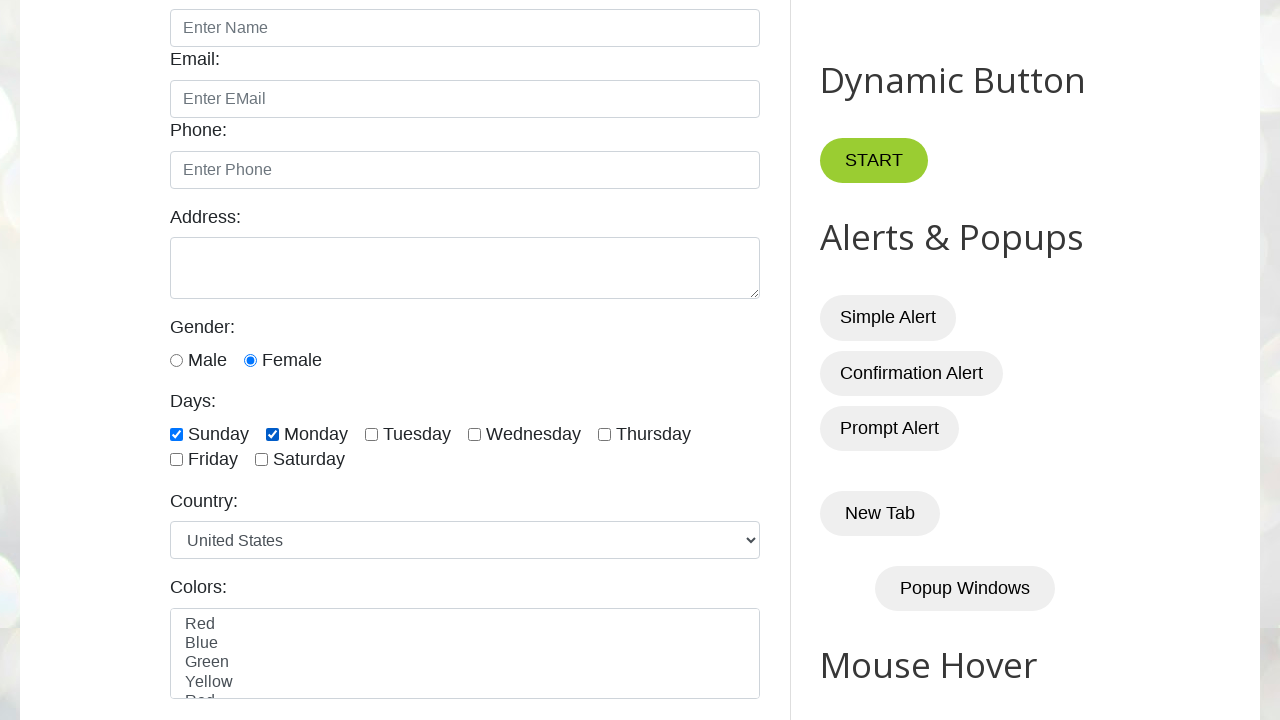

Clicked checkbox 5 of 9 at (372, 434) on input.form-check-input >> nth=4
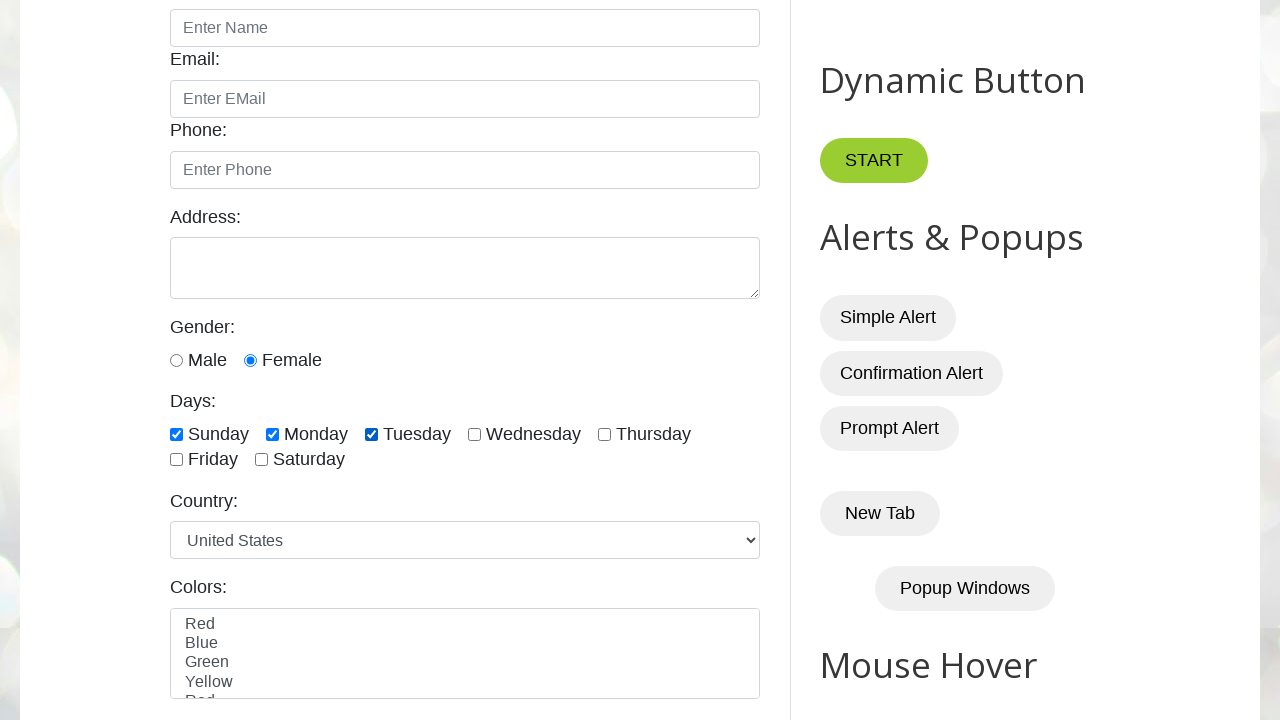

Clicked checkbox 6 of 9 at (474, 434) on input.form-check-input >> nth=5
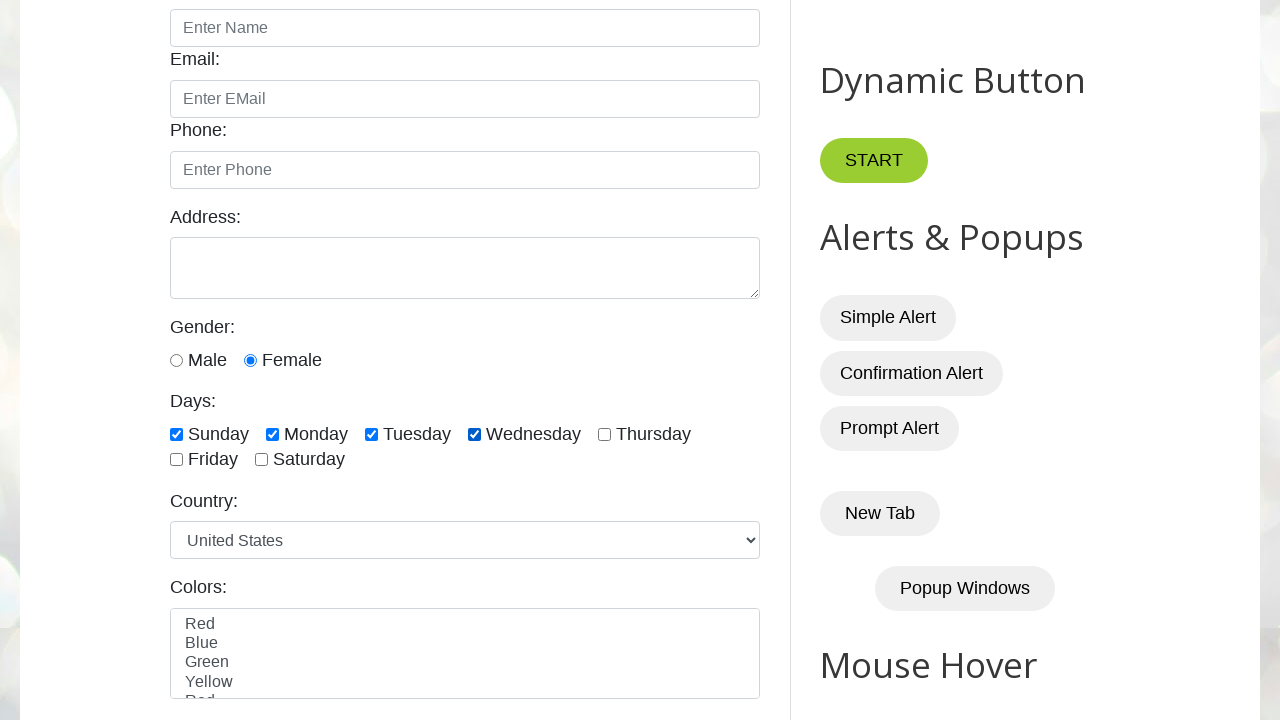

Clicked checkbox 7 of 9 at (604, 434) on input.form-check-input >> nth=6
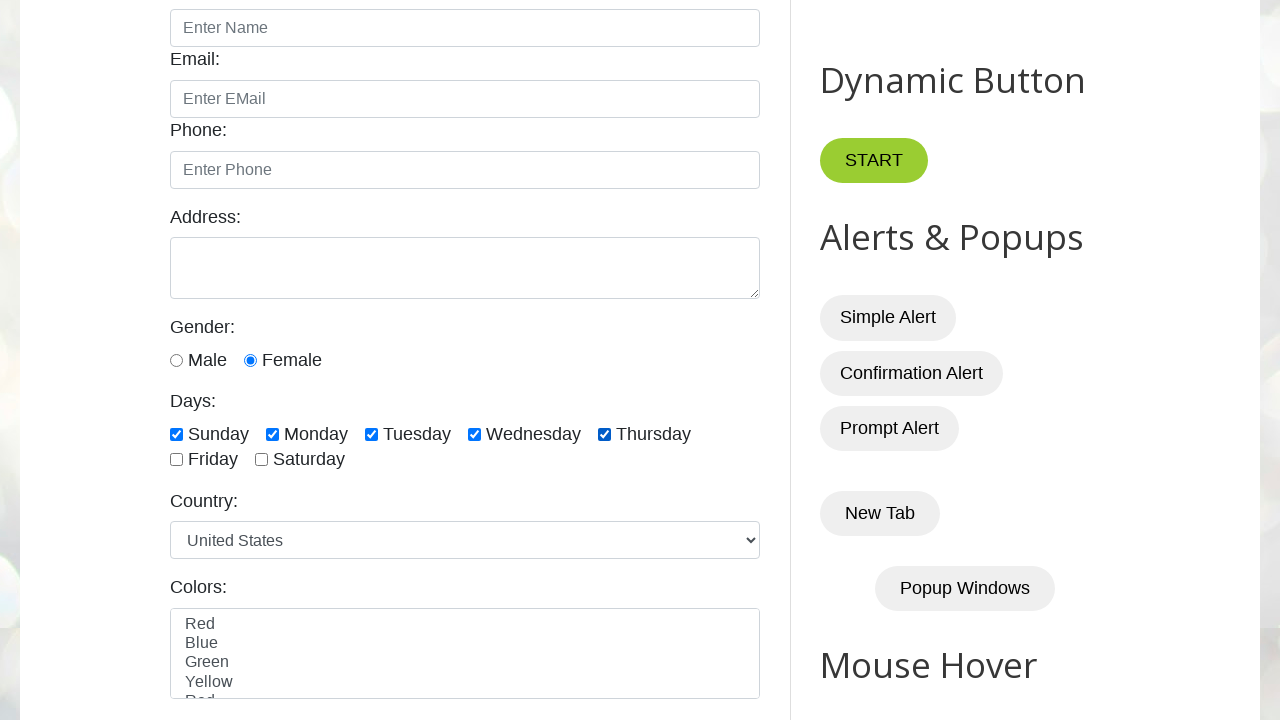

Clicked checkbox 8 of 9 at (176, 460) on input.form-check-input >> nth=7
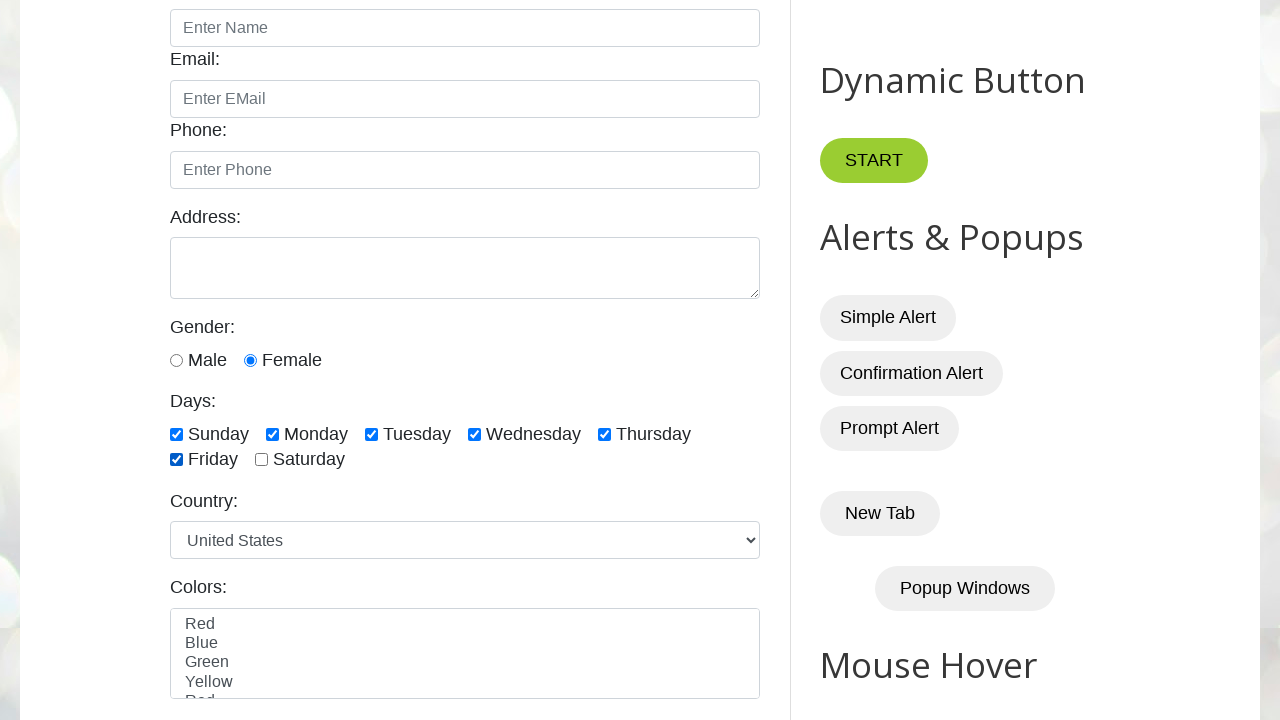

Clicked checkbox 9 of 9 at (262, 460) on input.form-check-input >> nth=8
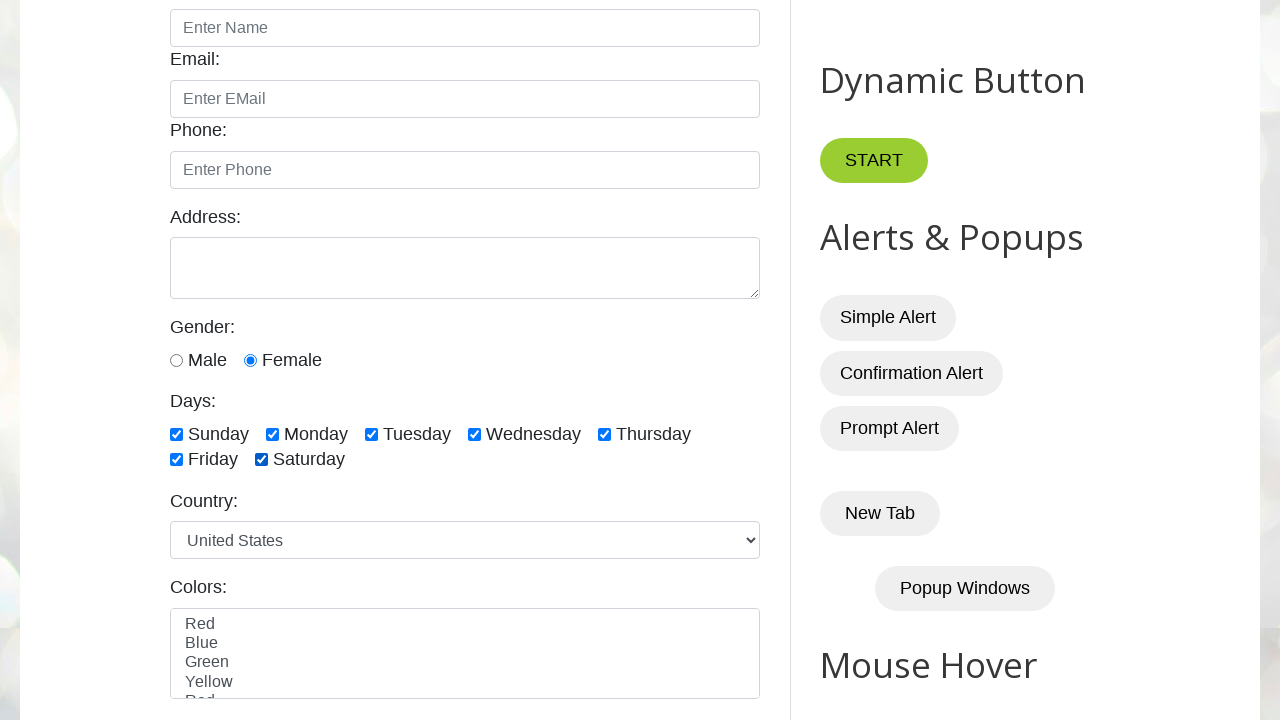

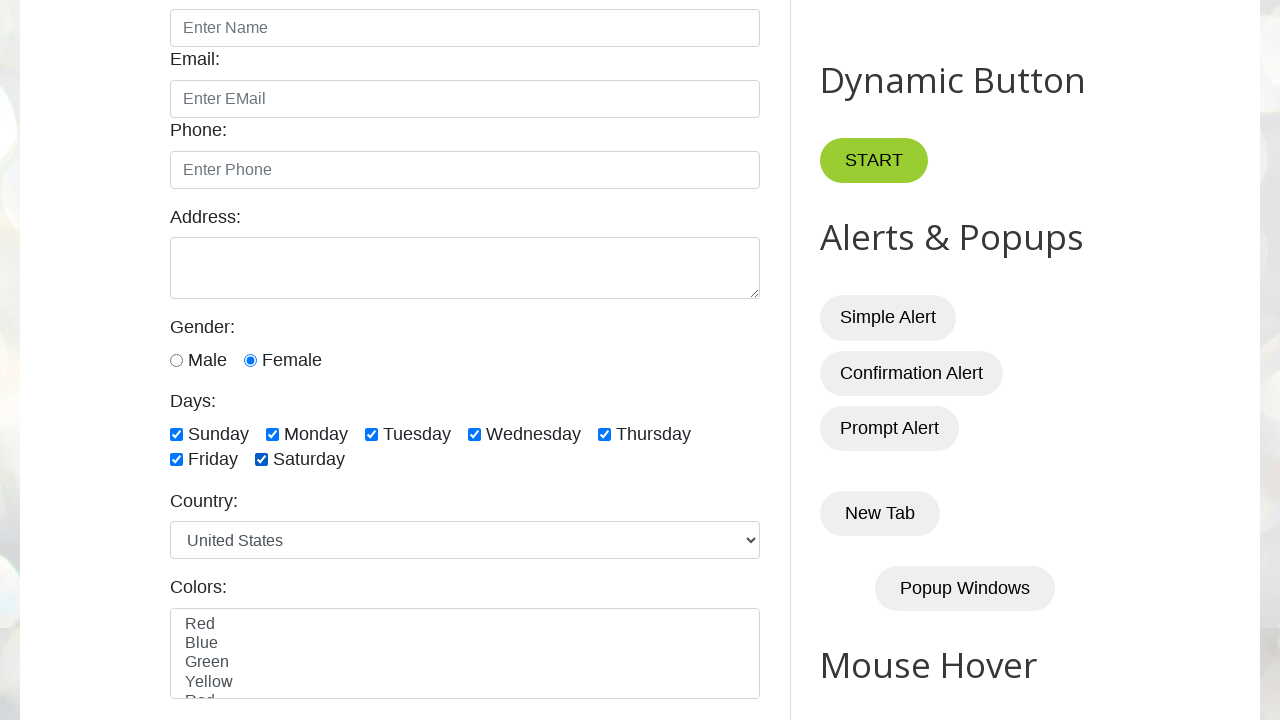